Tests browser alert handling by triggering JS alerts and confirming/dismissing them

Starting URL: https://the-internet.herokuapp.com/

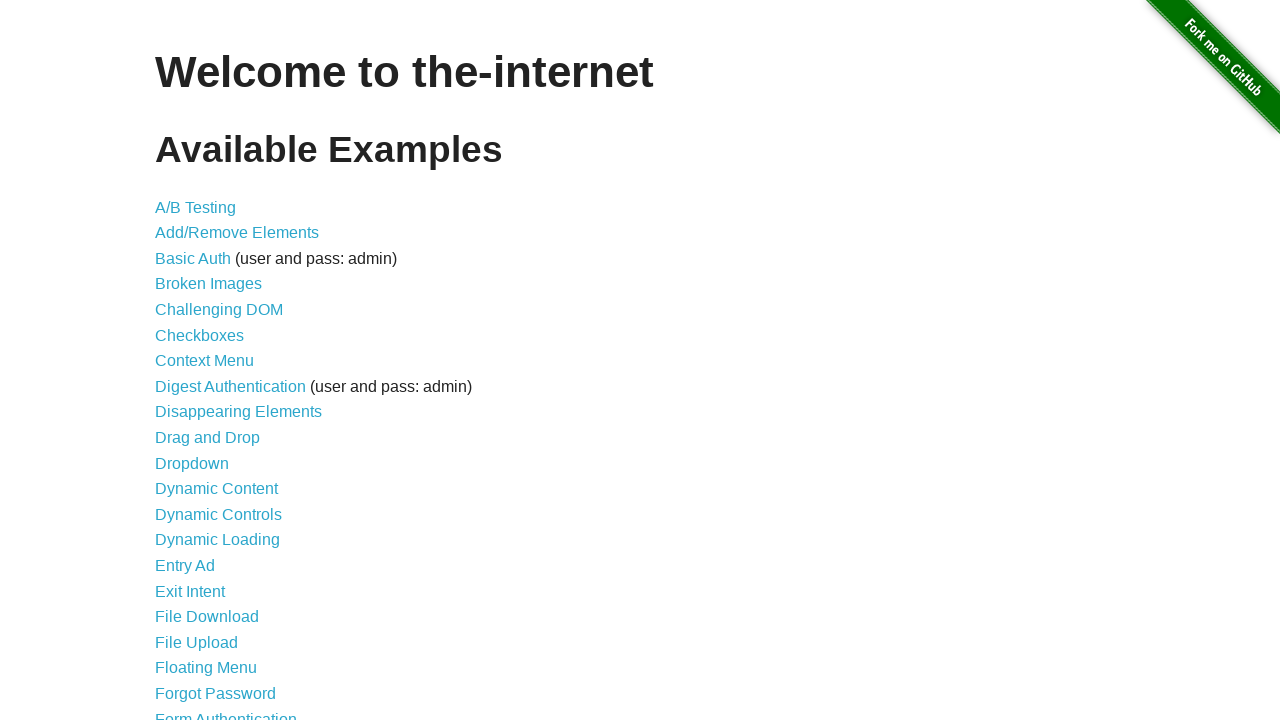

Clicked on JavaScript Alerts link at (214, 361) on xpath=//a[contains(text(),'JavaScript Alerts')]
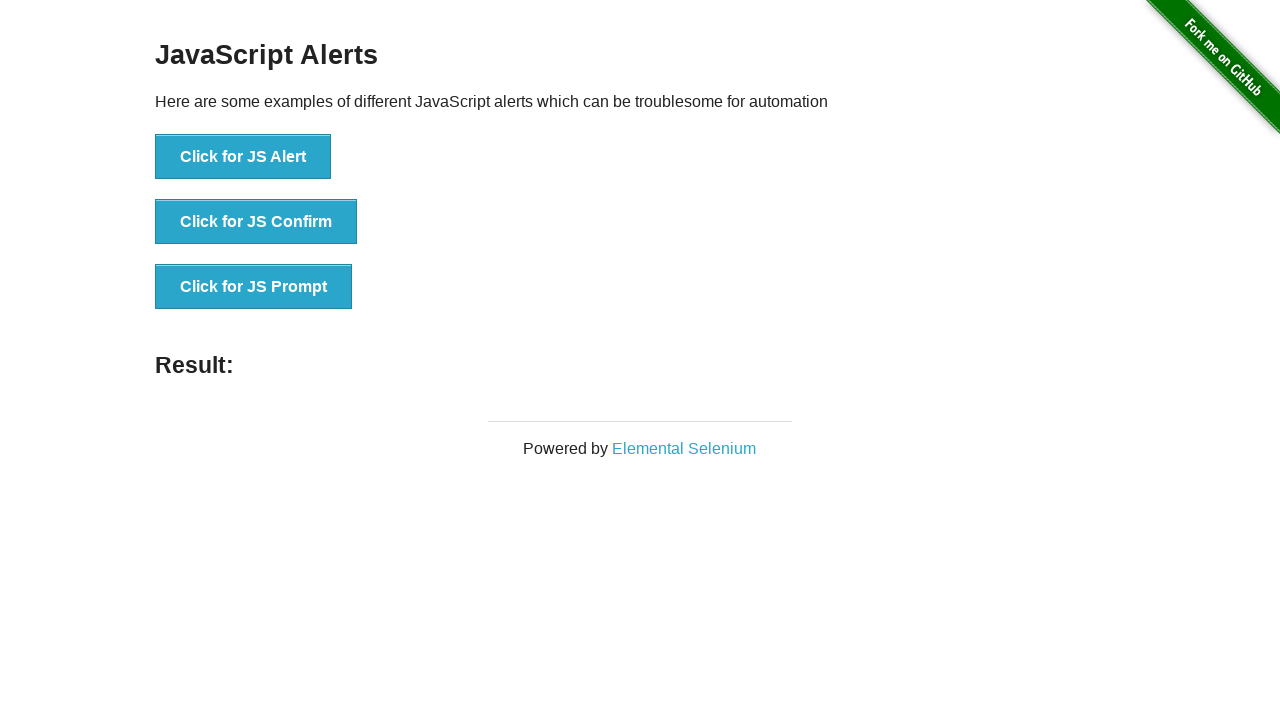

Alert buttons loaded and visible
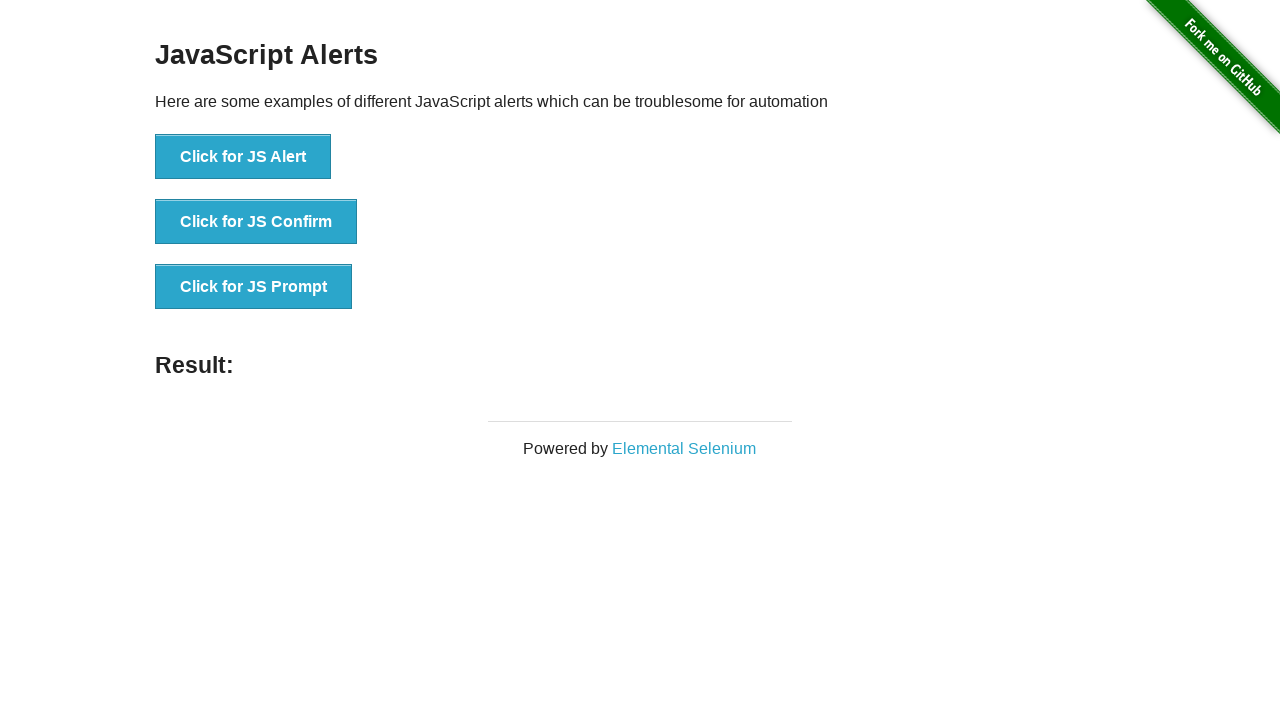

Triggered first JavaScript alert and dismissed it at (243, 157) on xpath=//button[@onClick='jsAlert()']
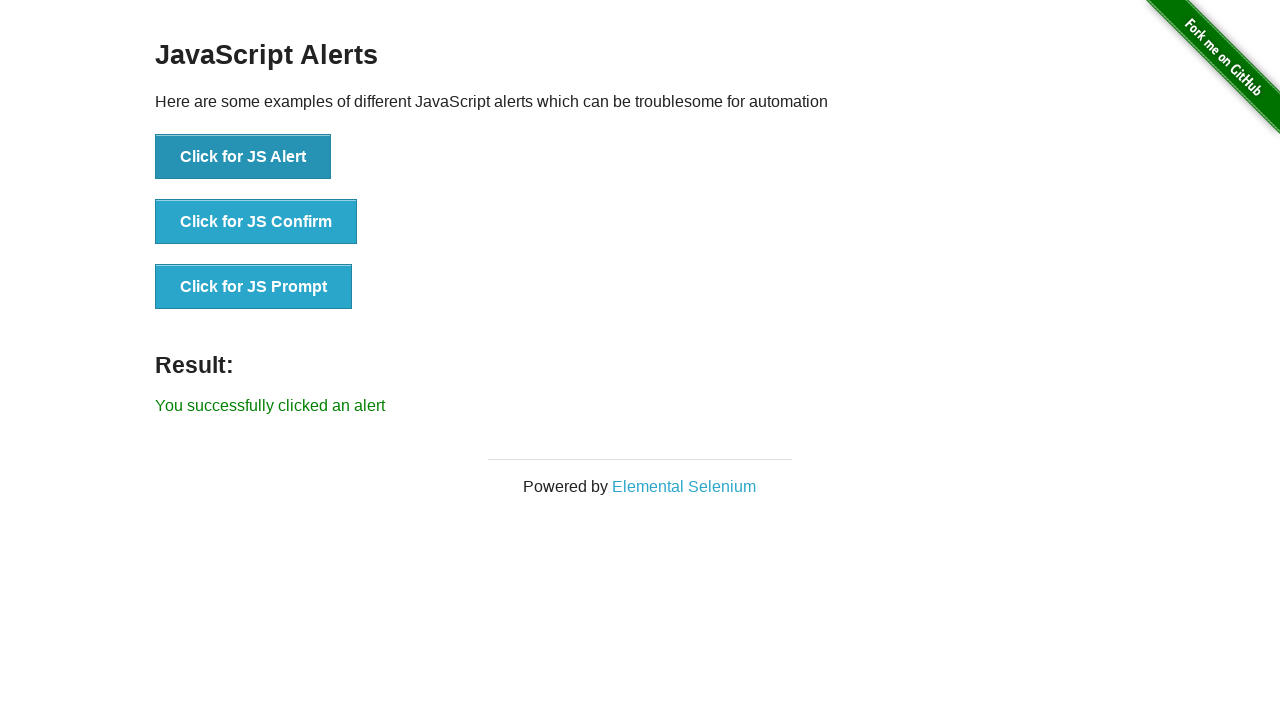

Triggered second JavaScript alert and accepted it at (243, 157) on xpath=//button[@onClick='jsAlert()']
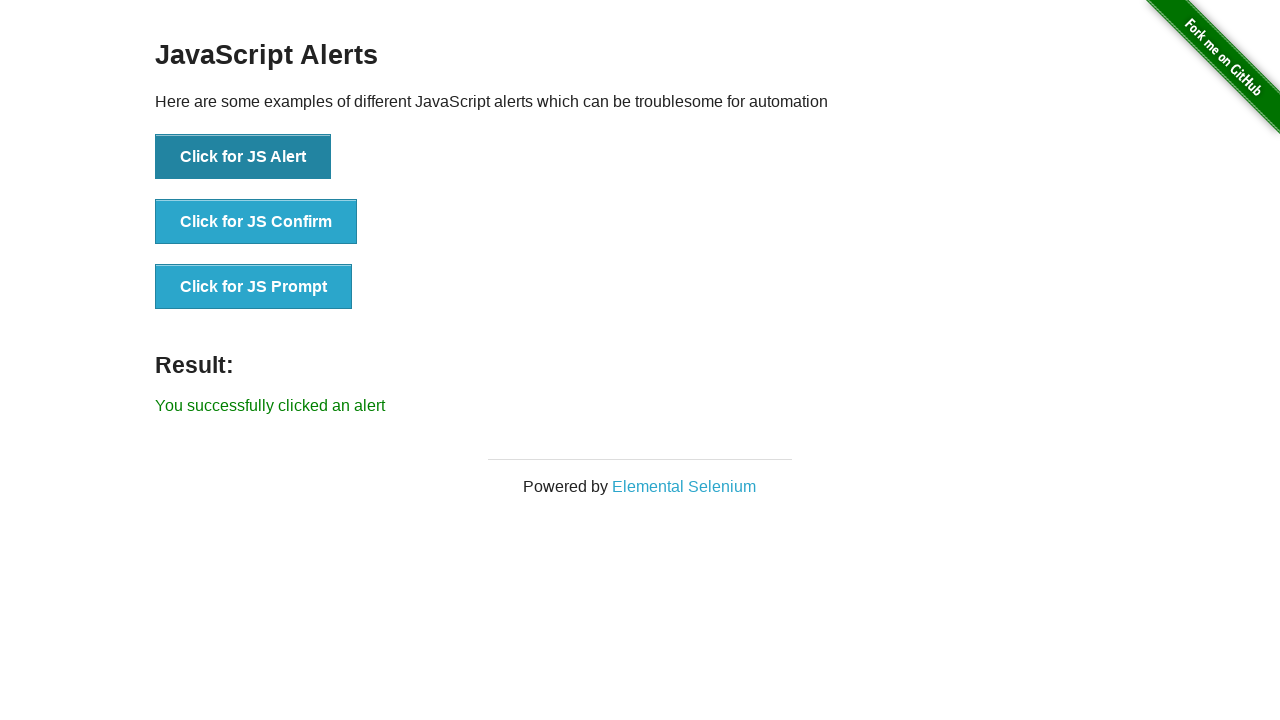

Triggered prompt alert, entered 'My Name is Victor', and accepted it at (254, 287) on xpath=//button[@onClick='jsPrompt()']
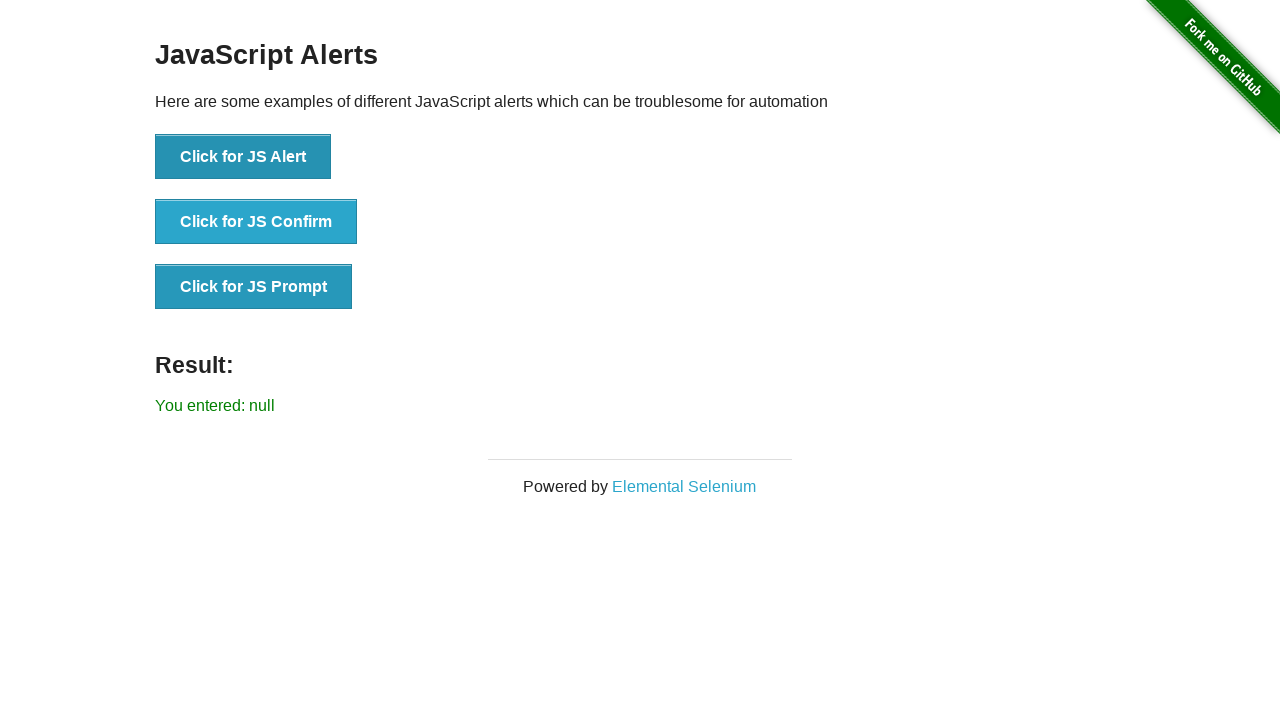

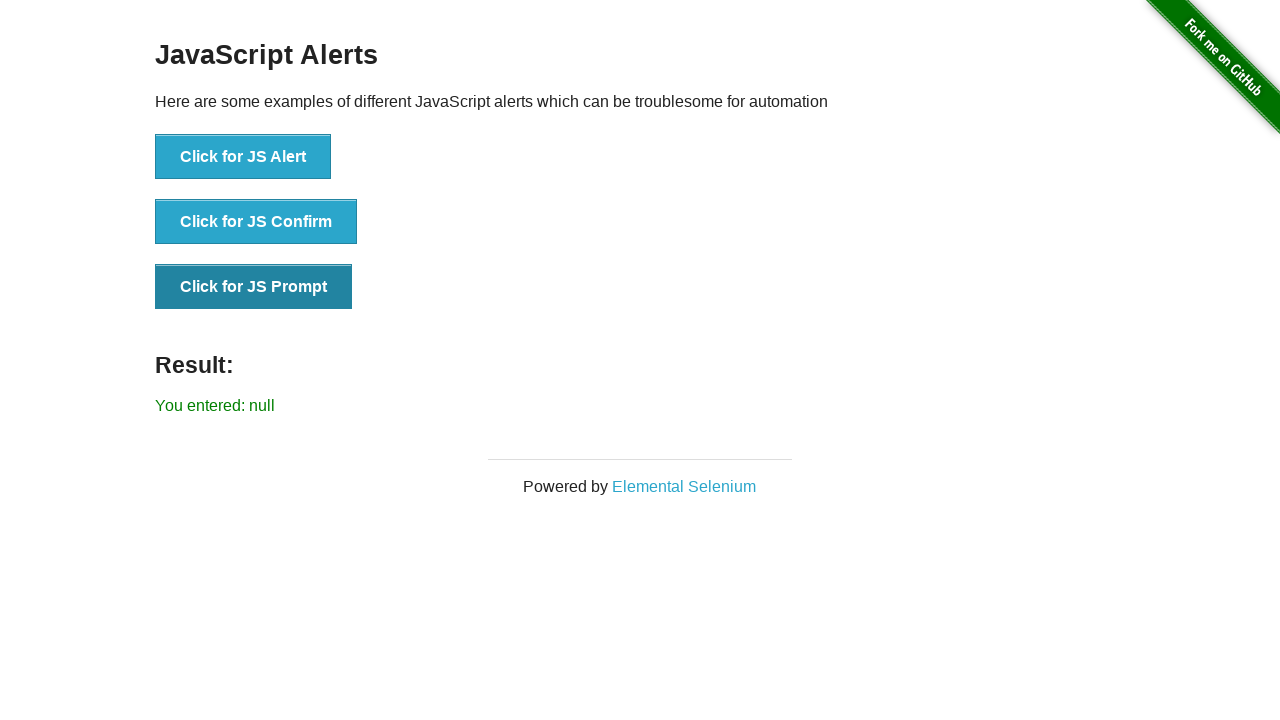